Tests the ASCII to image converter tool by selecting a monospace font, entering a character in the input area, and interacting with the save functionality.

Starting URL: https://onlineasciitools.com/convert-ascii-to-image

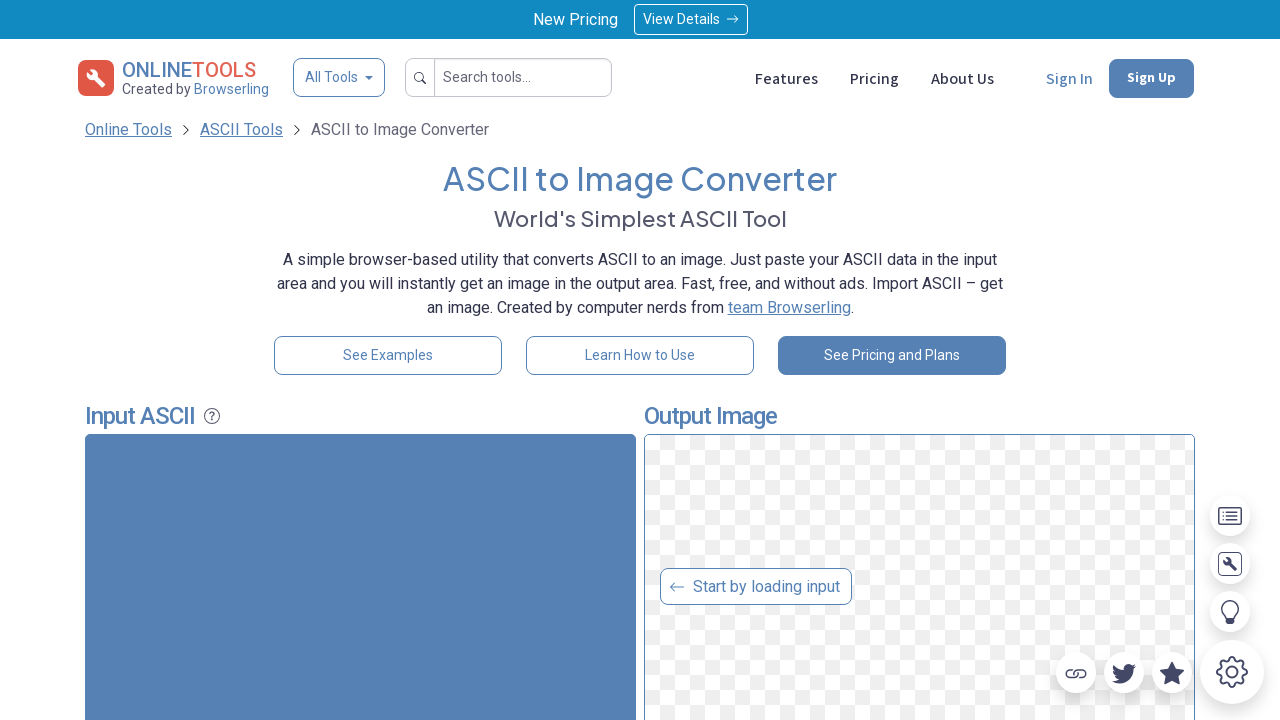

Scrolled down to view font options
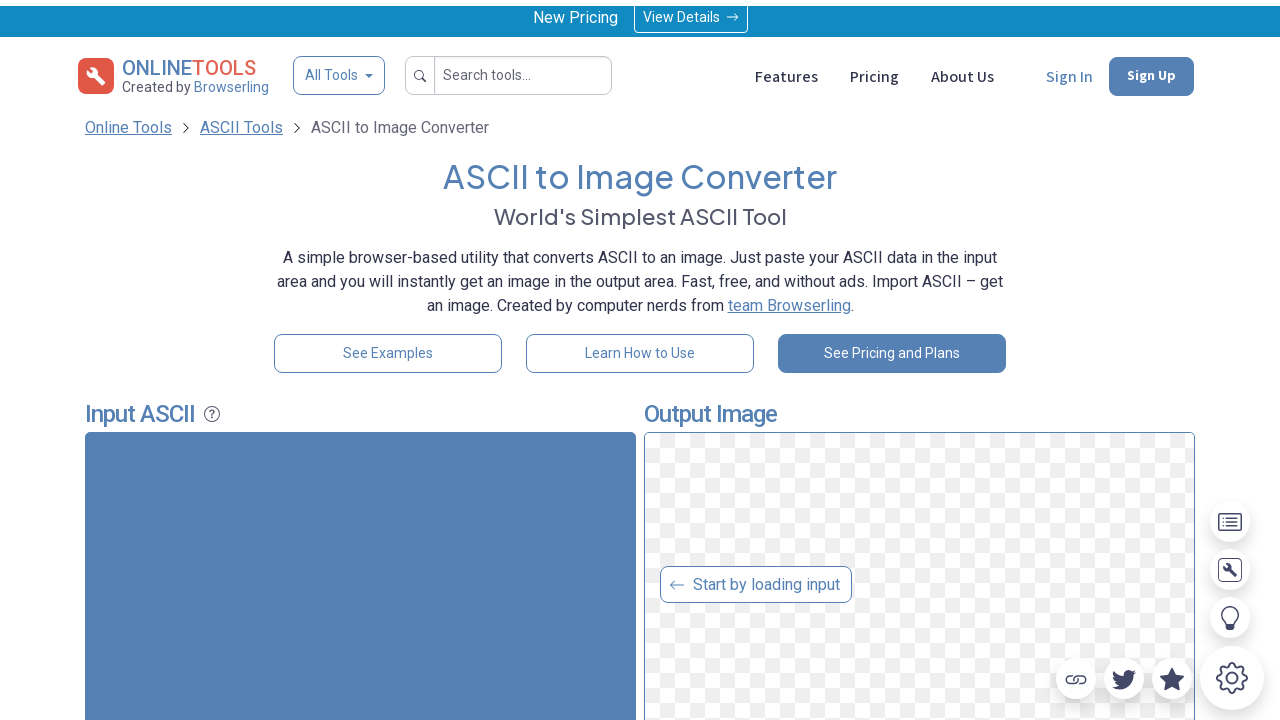

Clicked on typeface dropdown at (460, 137) on select.input-option[data-index='typeface']
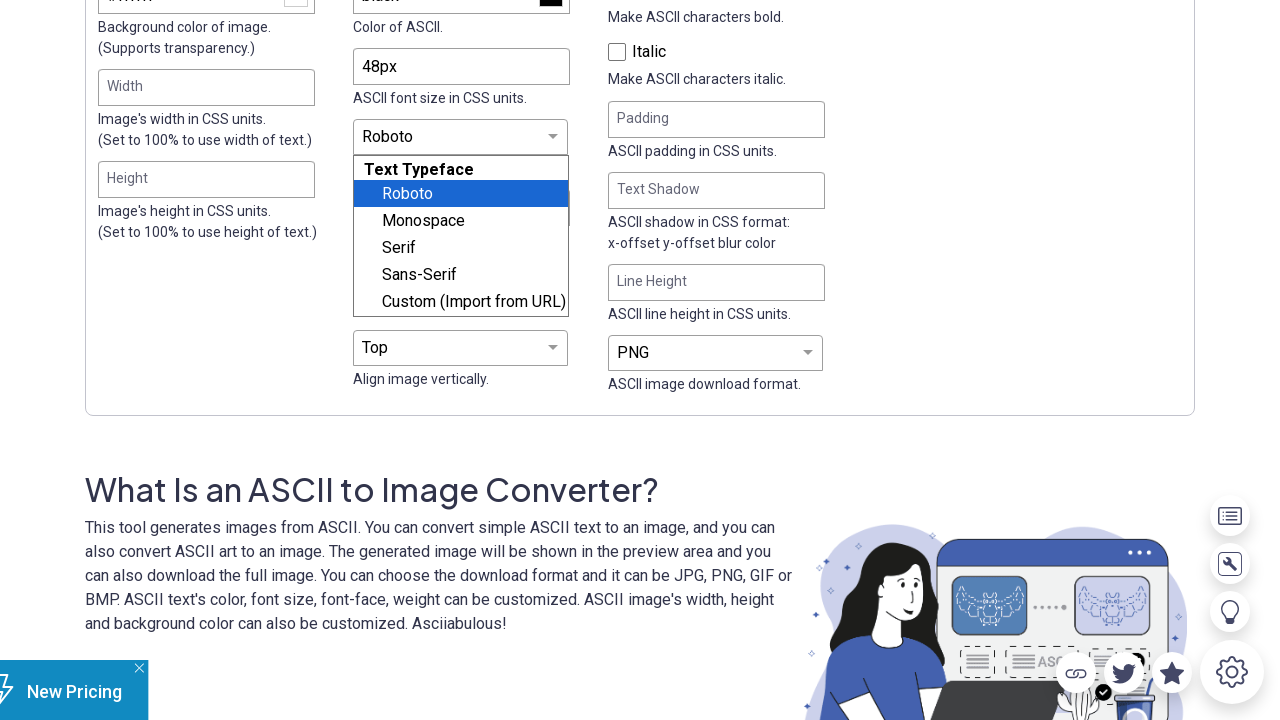

Selected monospace font from dropdown on select.input-option[data-index='typeface']
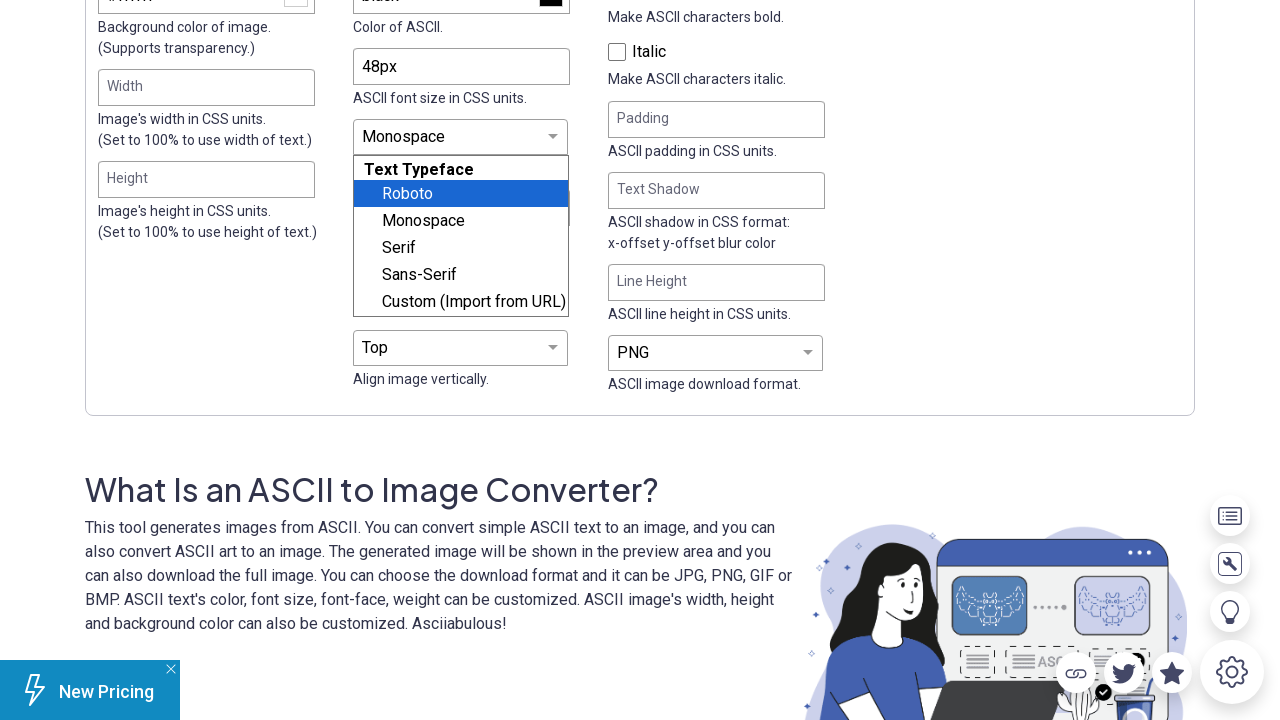

Scrolled back up to view input area
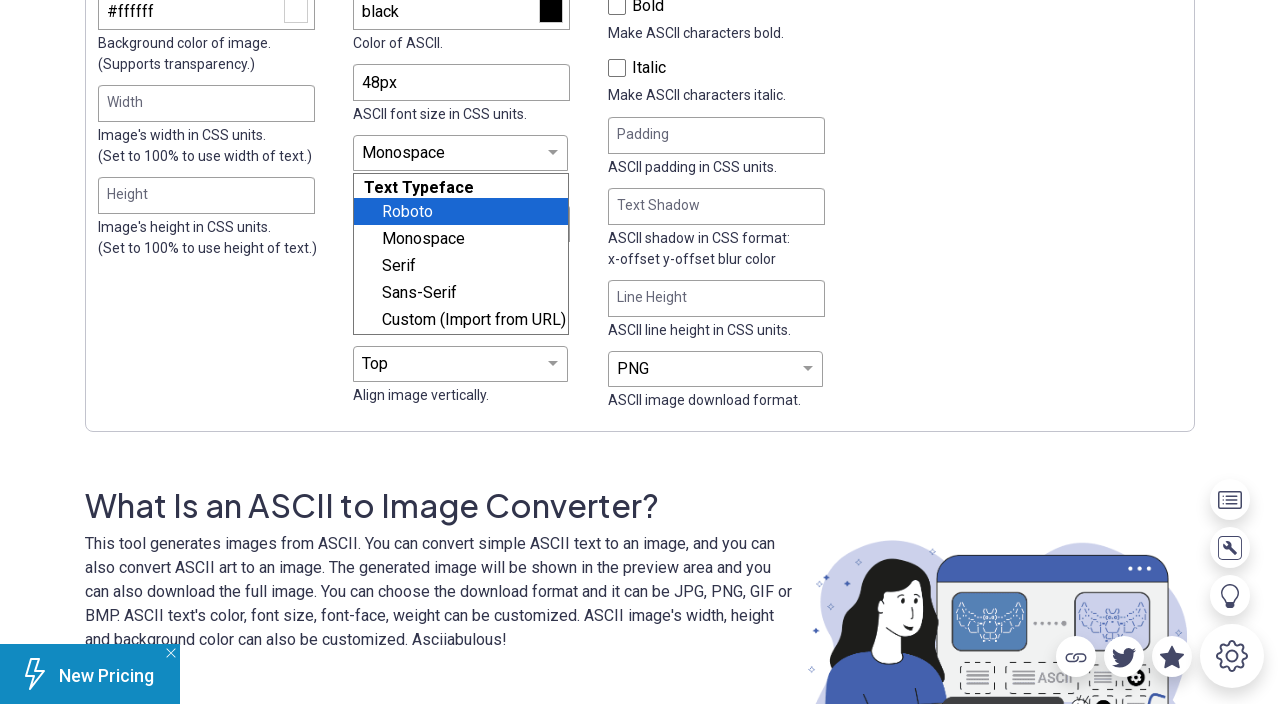

Entered character 'A' in input area on textarea.data
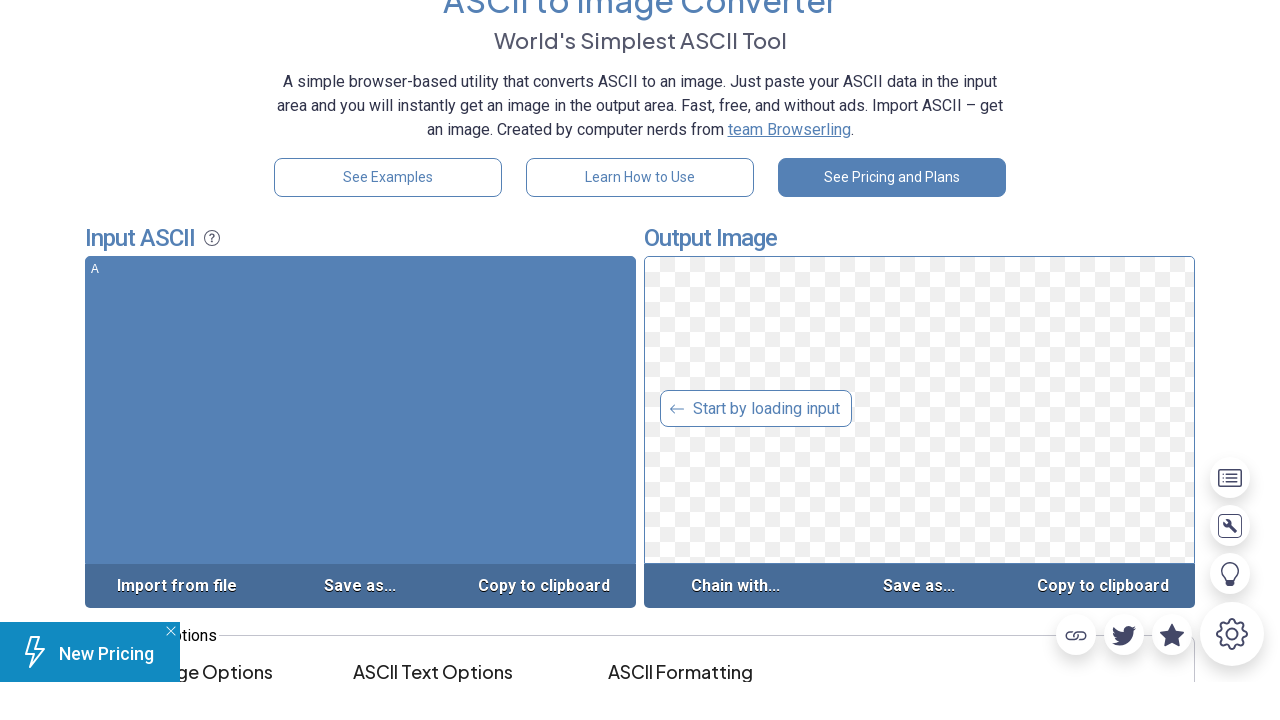

Waited for conversion processing
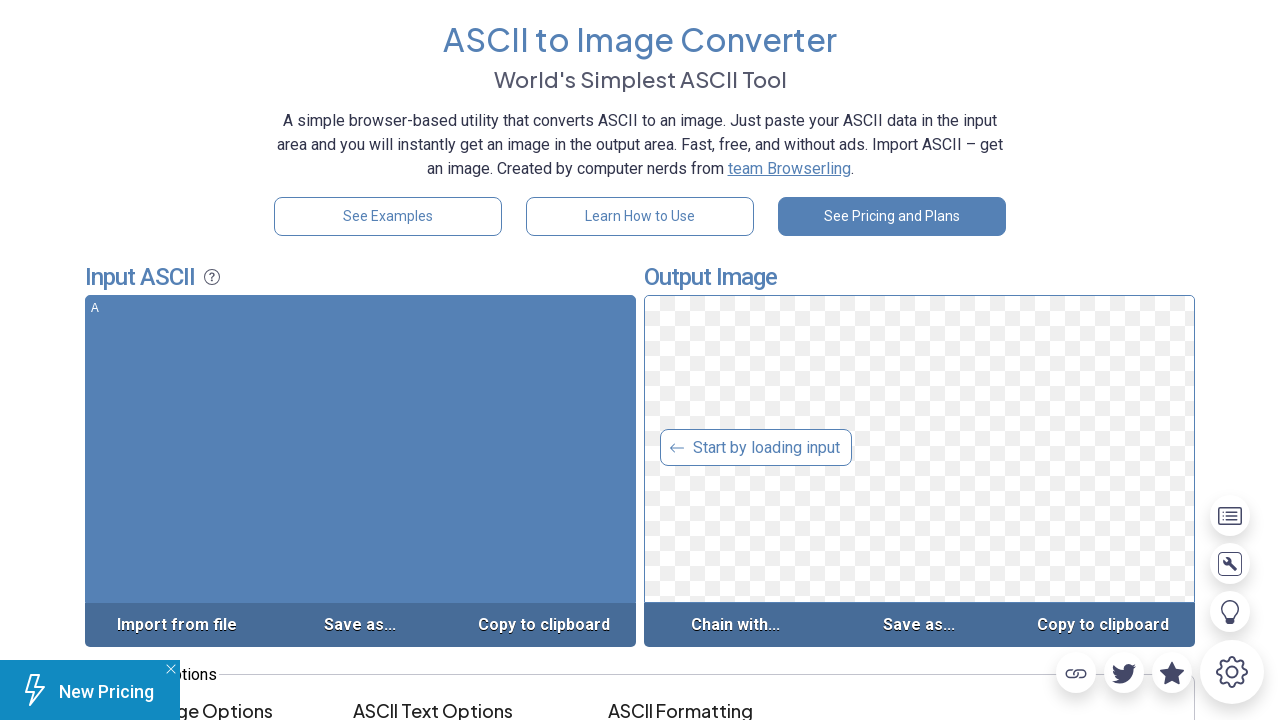

Located save buttons
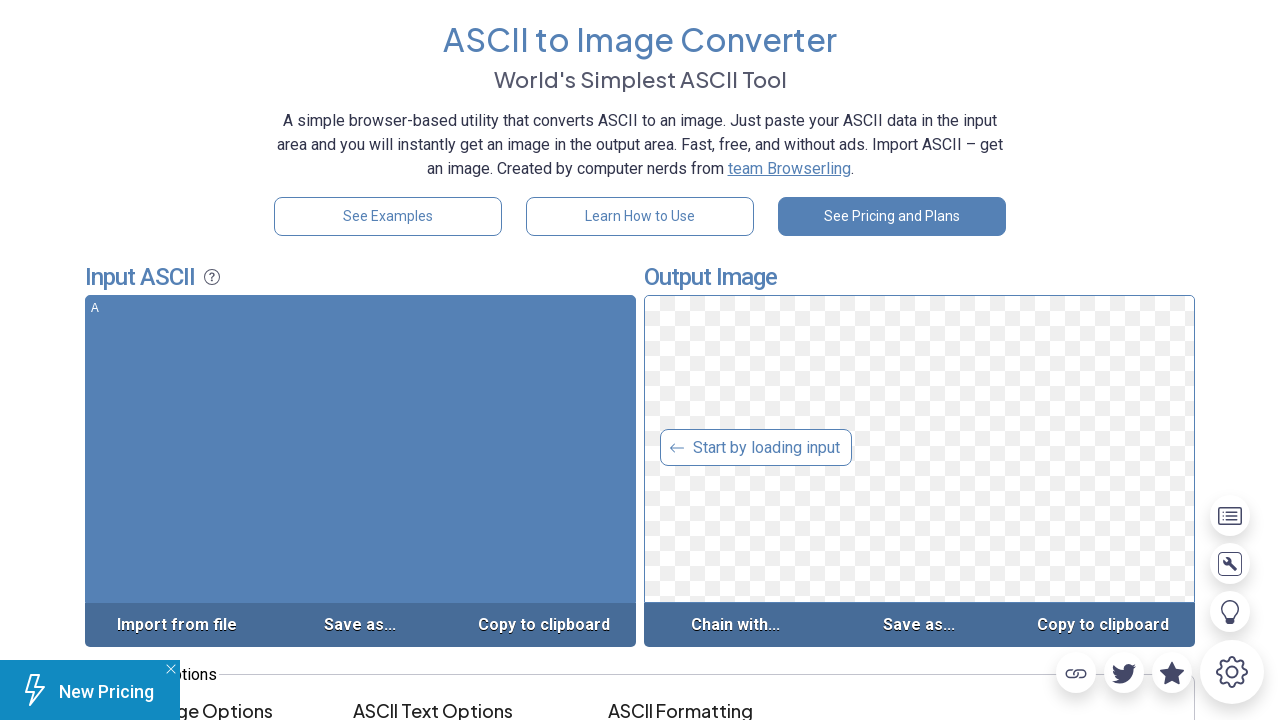

Clicked second save button at (919, 625) on div[data-toggle='toggle-save-as'] >> nth=1
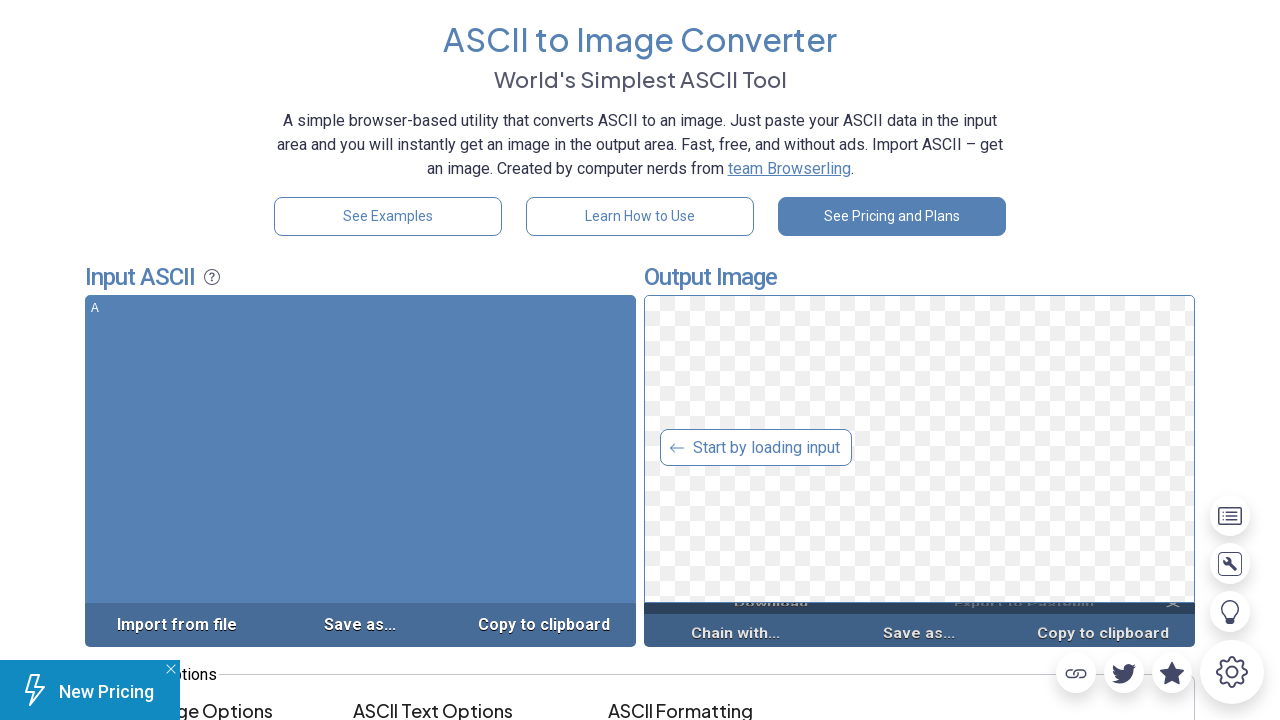

Waited for save options to appear
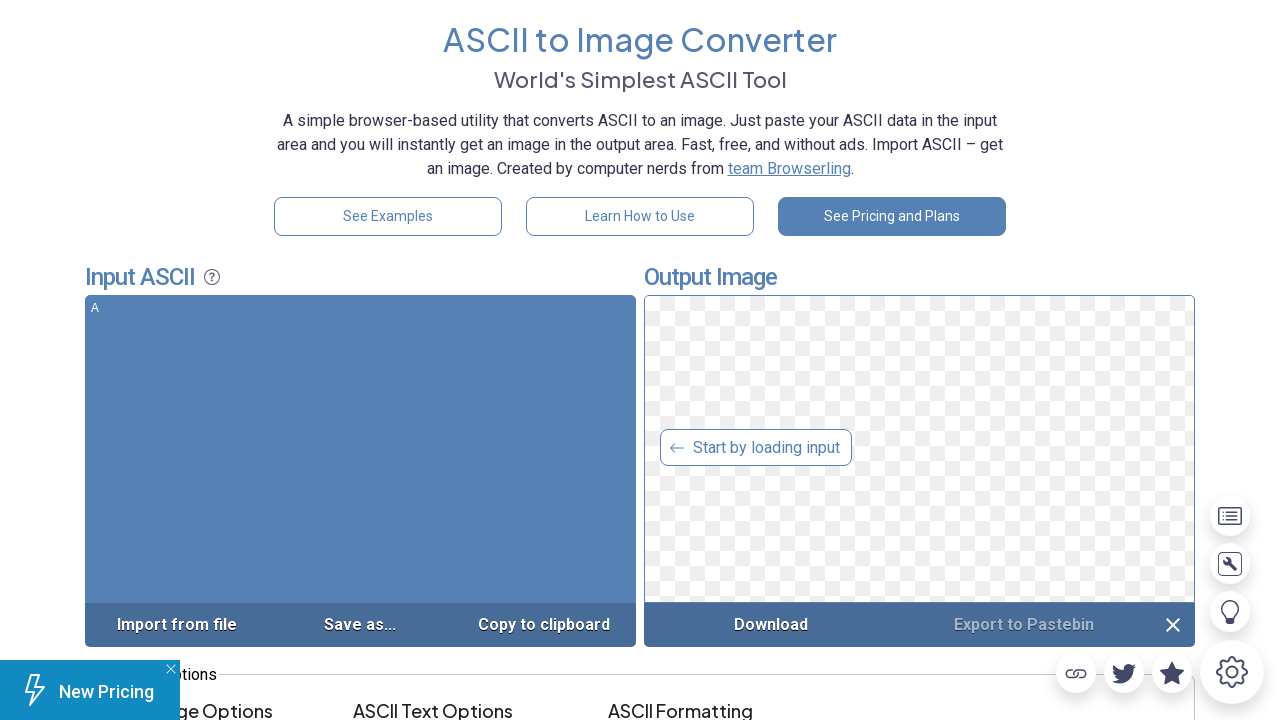

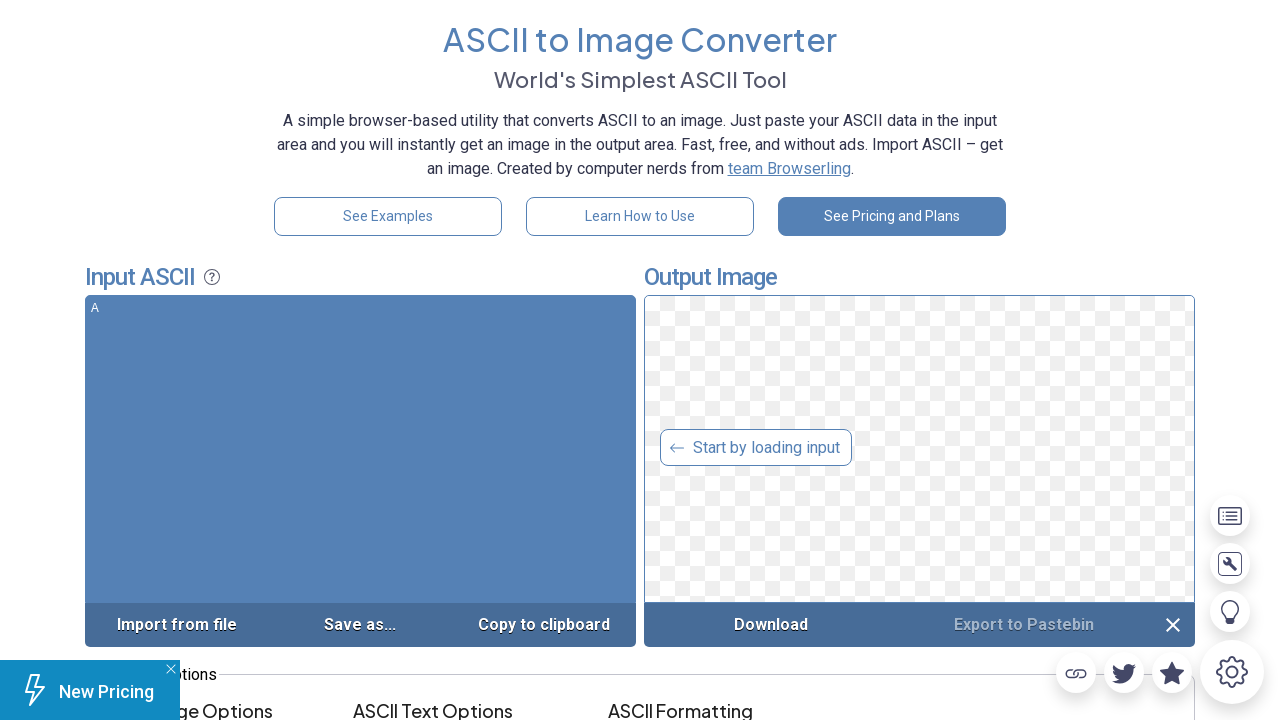